Tests password recovery functionality for an existing user using username

Starting URL: http://intershop5.skillbox.ru/my-account/

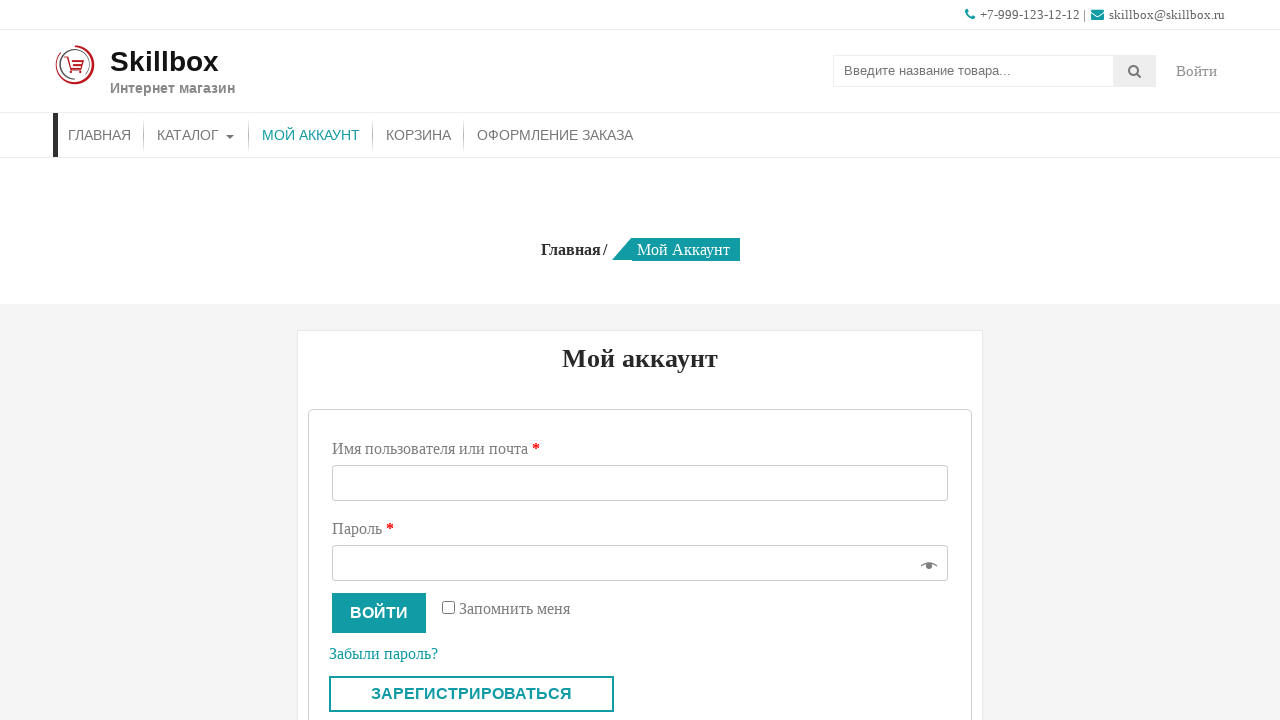

Clicked on lost password link at (384, 654) on xpath=//*[@class='woocommerce-LostPassword lost_password']//a
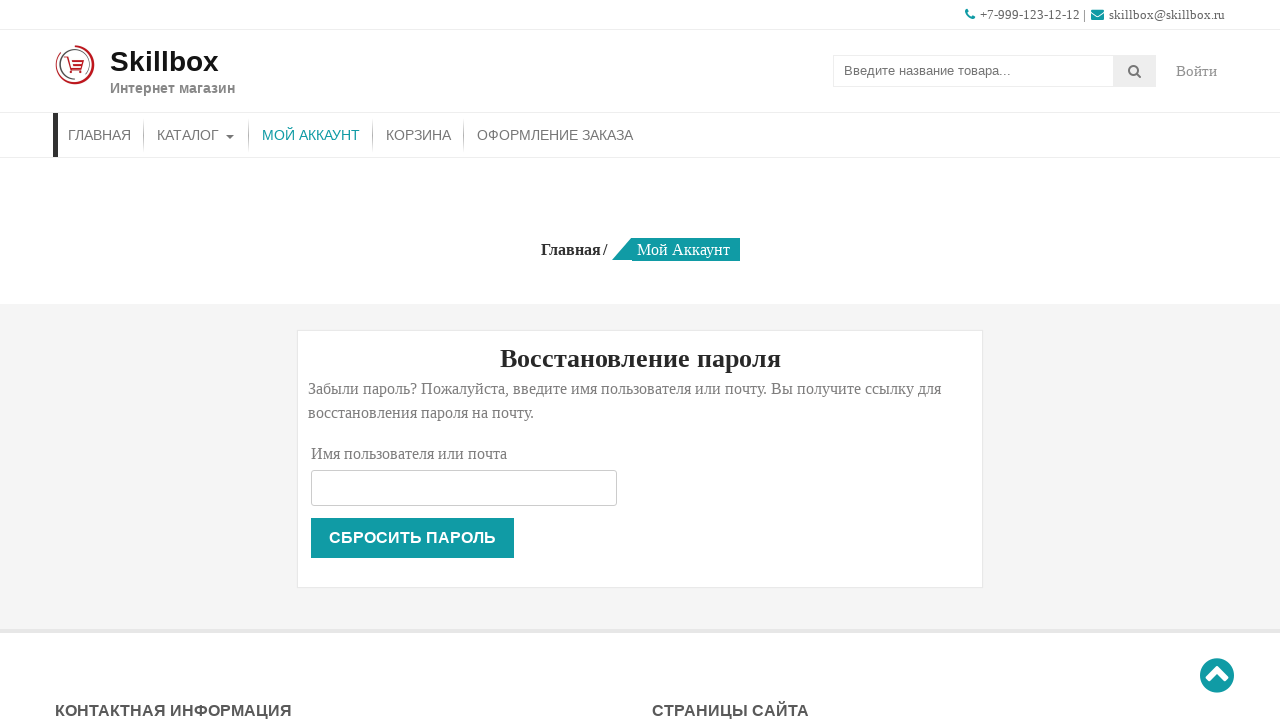

Entered username 'testuser4829' in password recovery form on //*[@id='user_login']
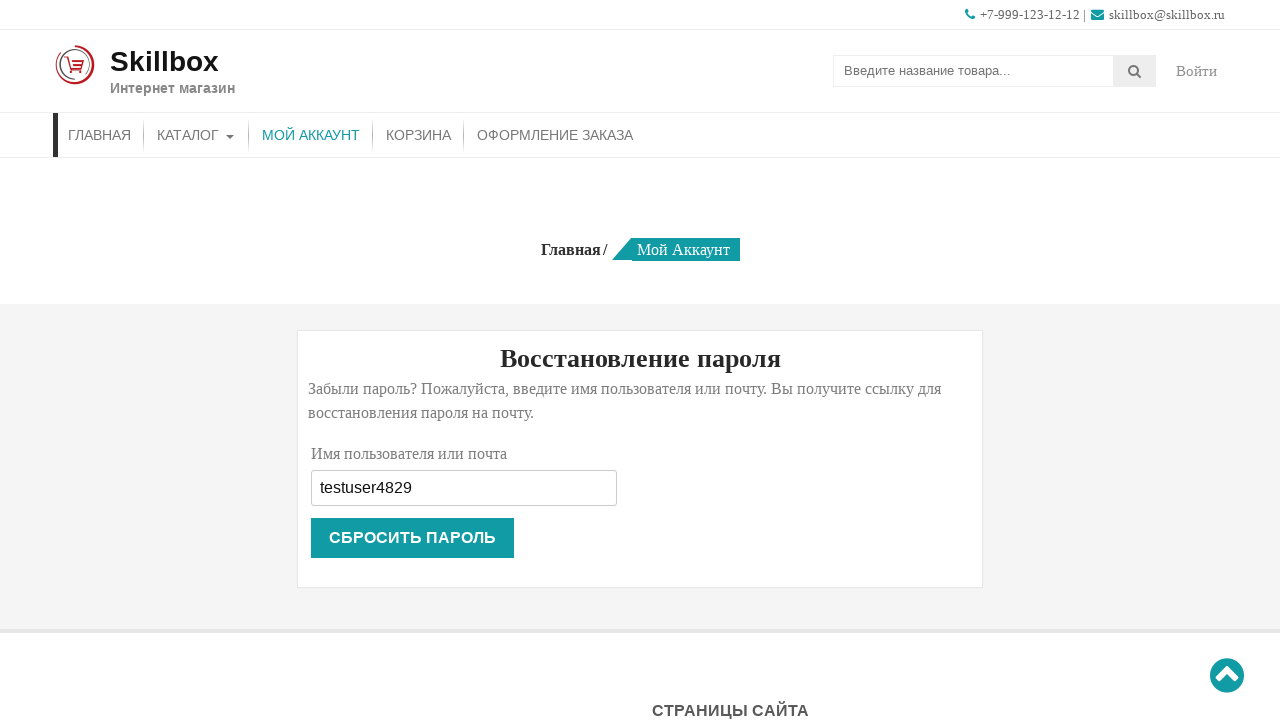

Clicked reset password button at (412, 538) on xpath=//*[@value='Reset password']
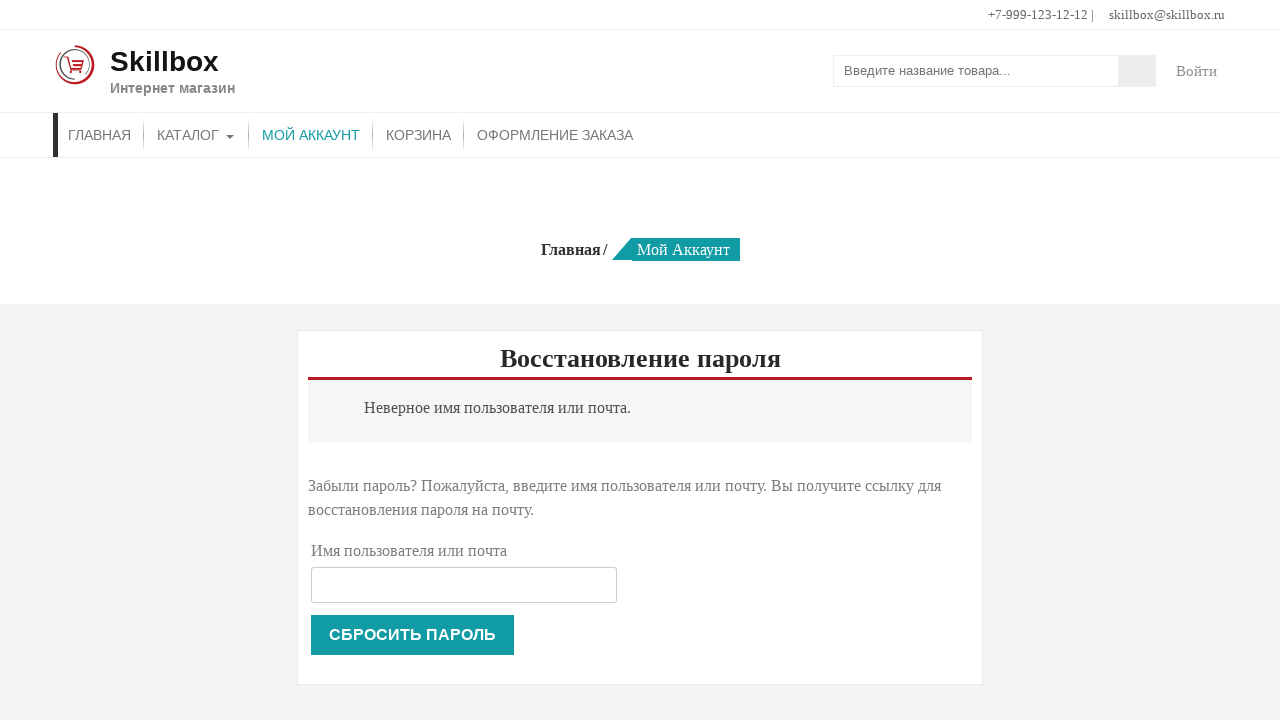

Password recovery confirmation message appeared
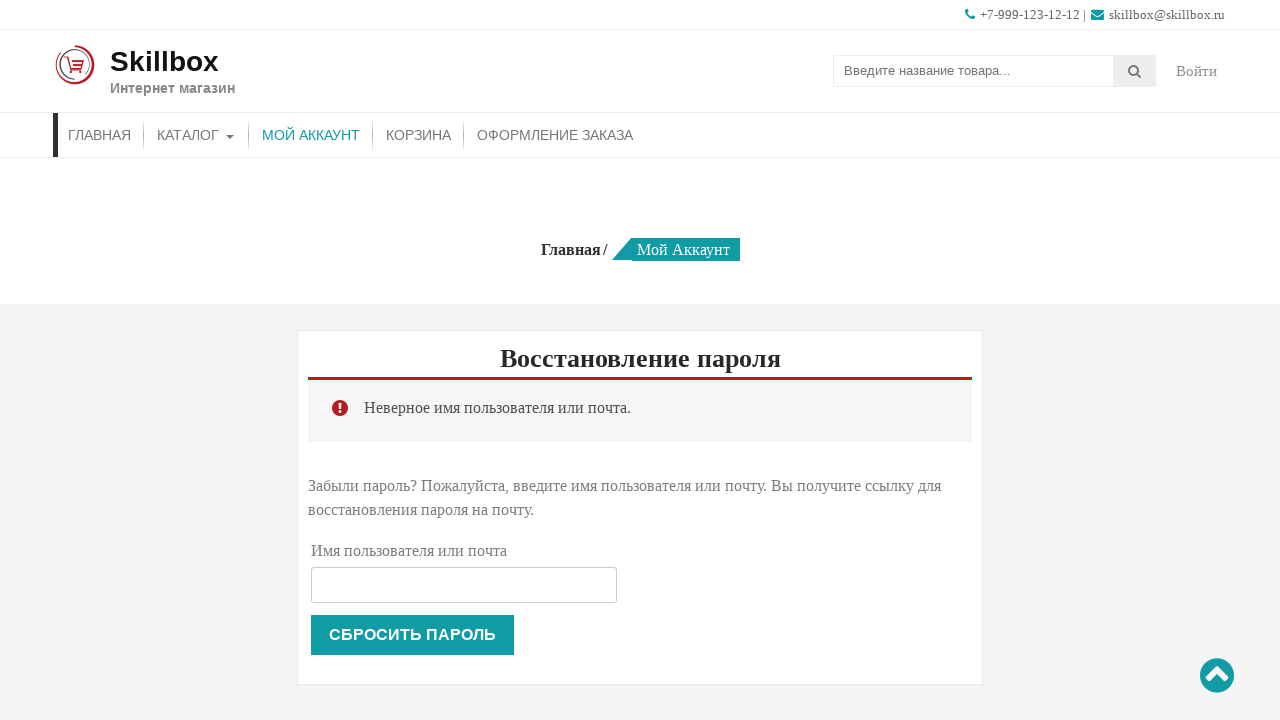

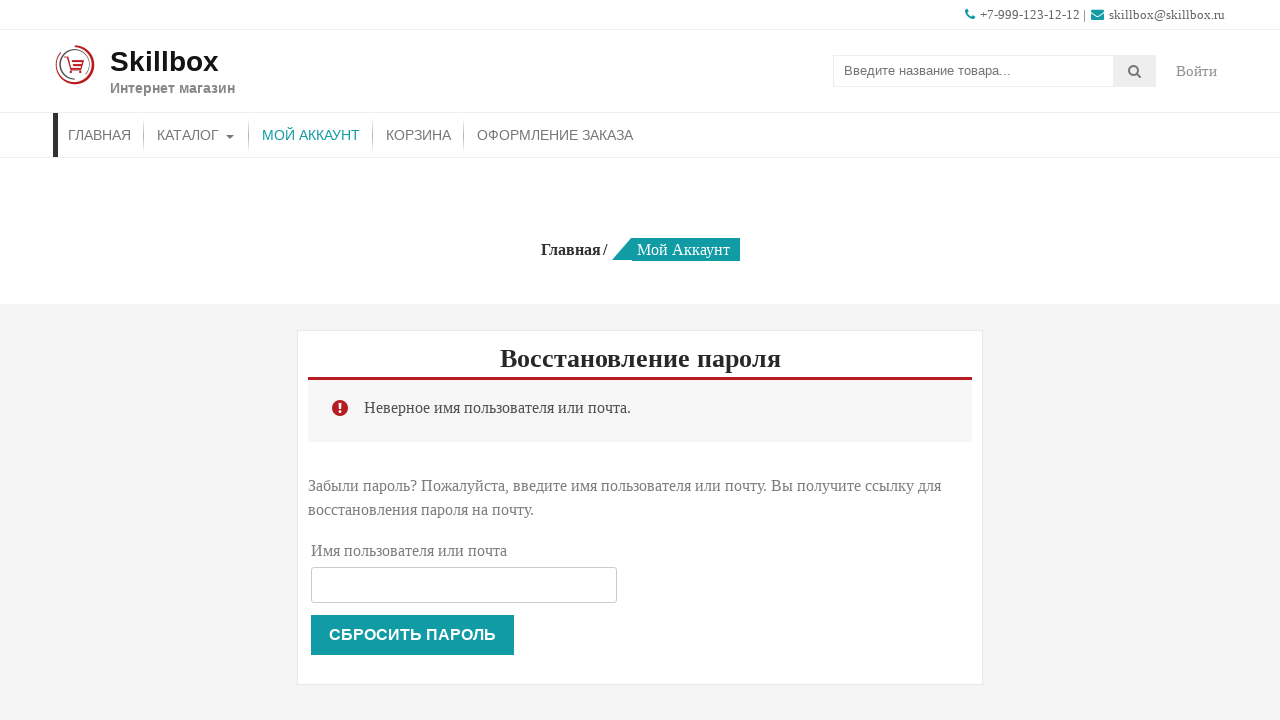